Tests the Hyundai FAQ page functionality by expanding FAQ items to view answers, scrolling through the list, and navigating through multiple pages using pagination.

Starting URL: https://www.hyundai.com/kr/ko/e/customer/center/faq

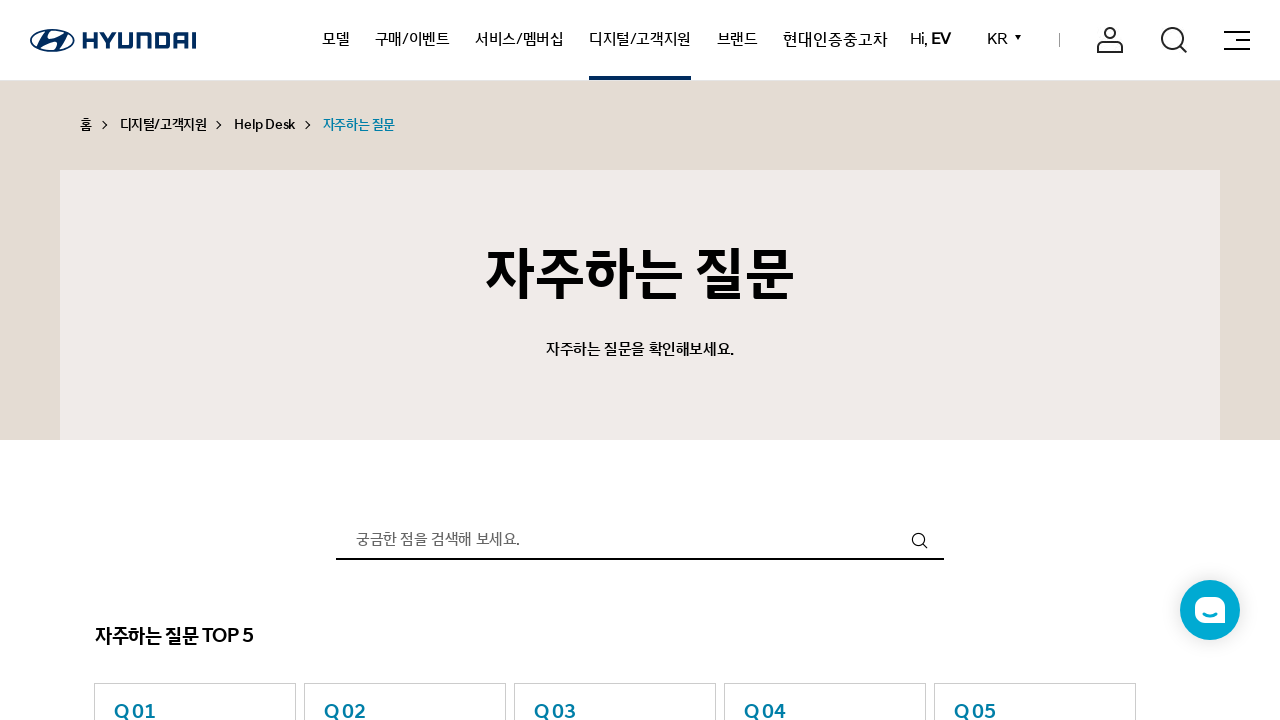

FAQ list loaded
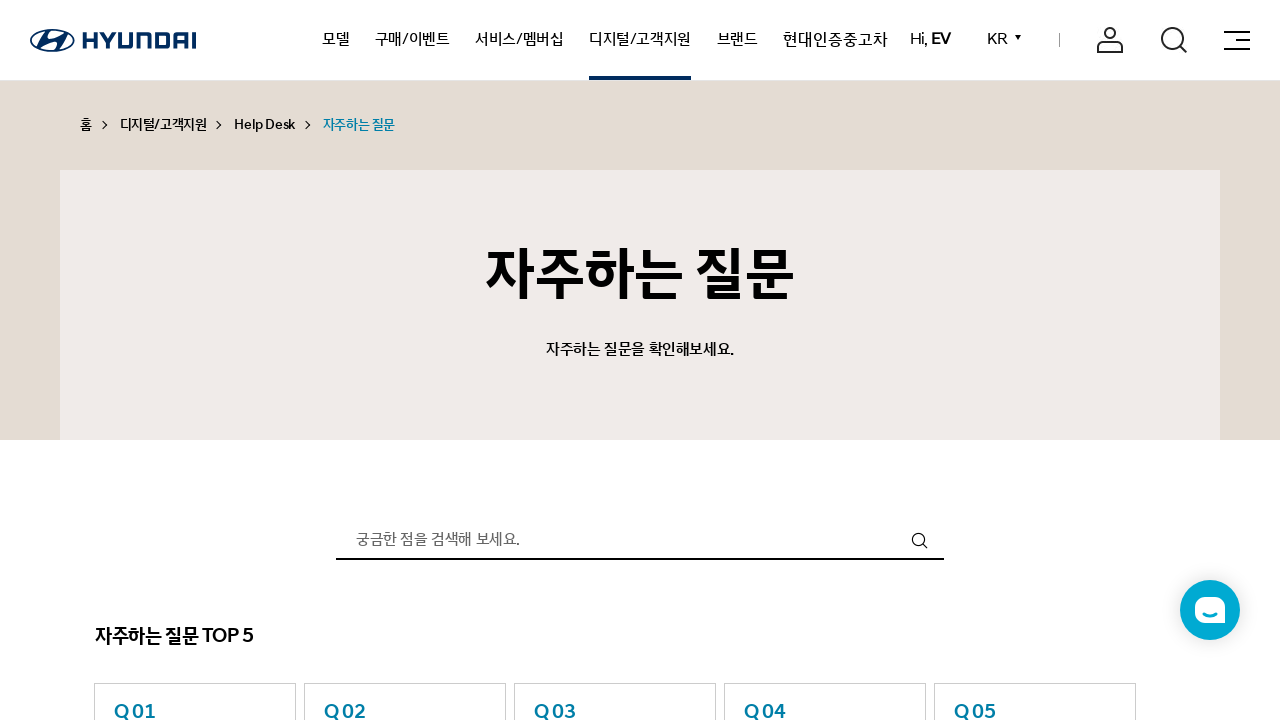

Removed floating menu if present
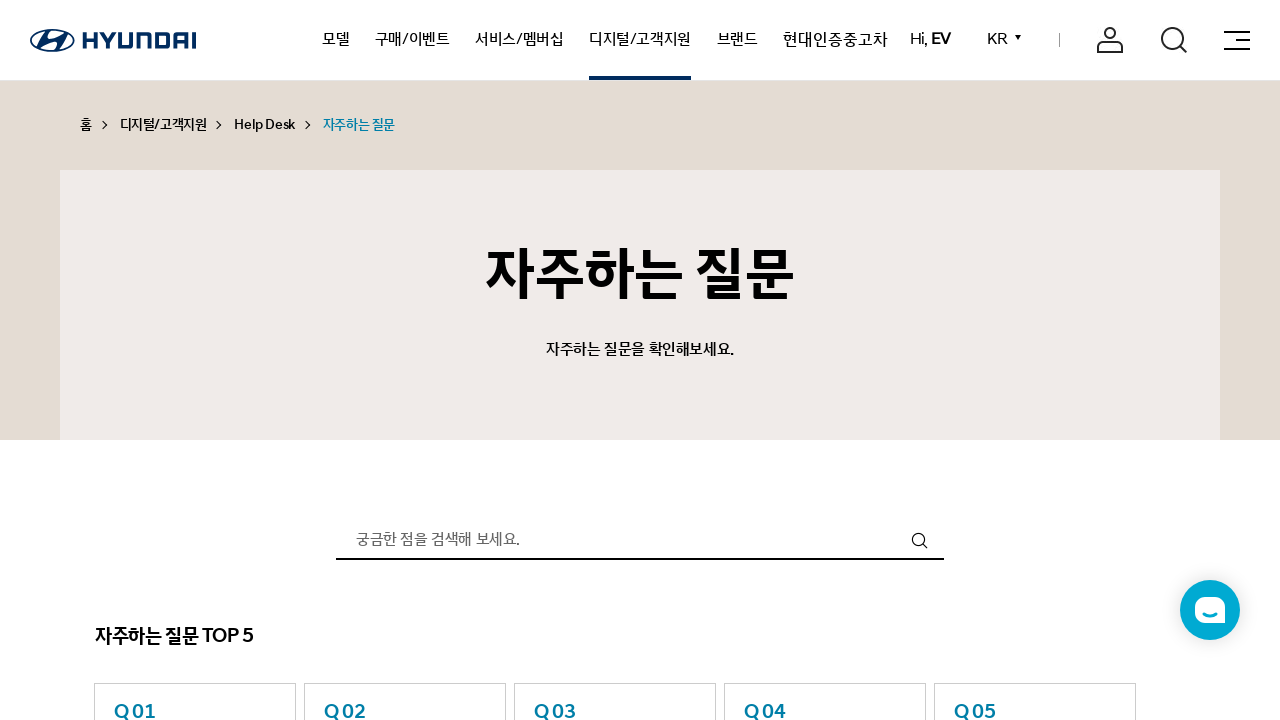

Scrolled FAQ item 1 into view
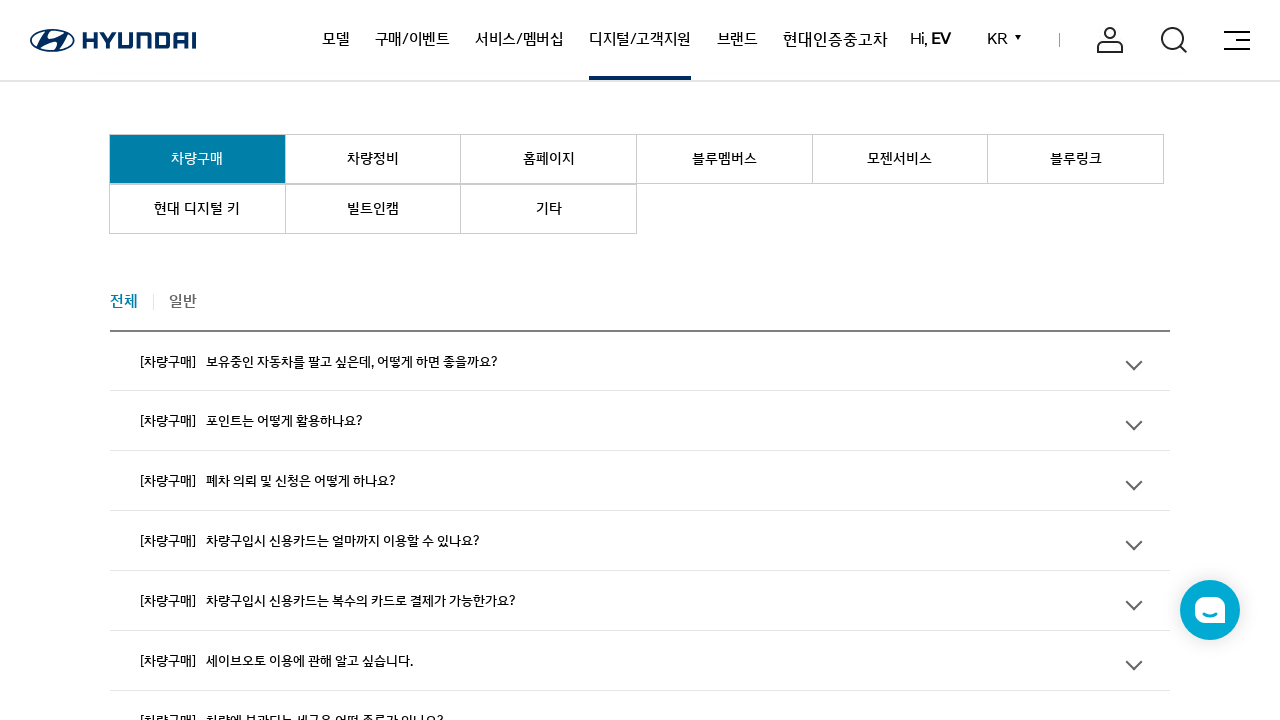

Waited 500ms before expanding FAQ item 1
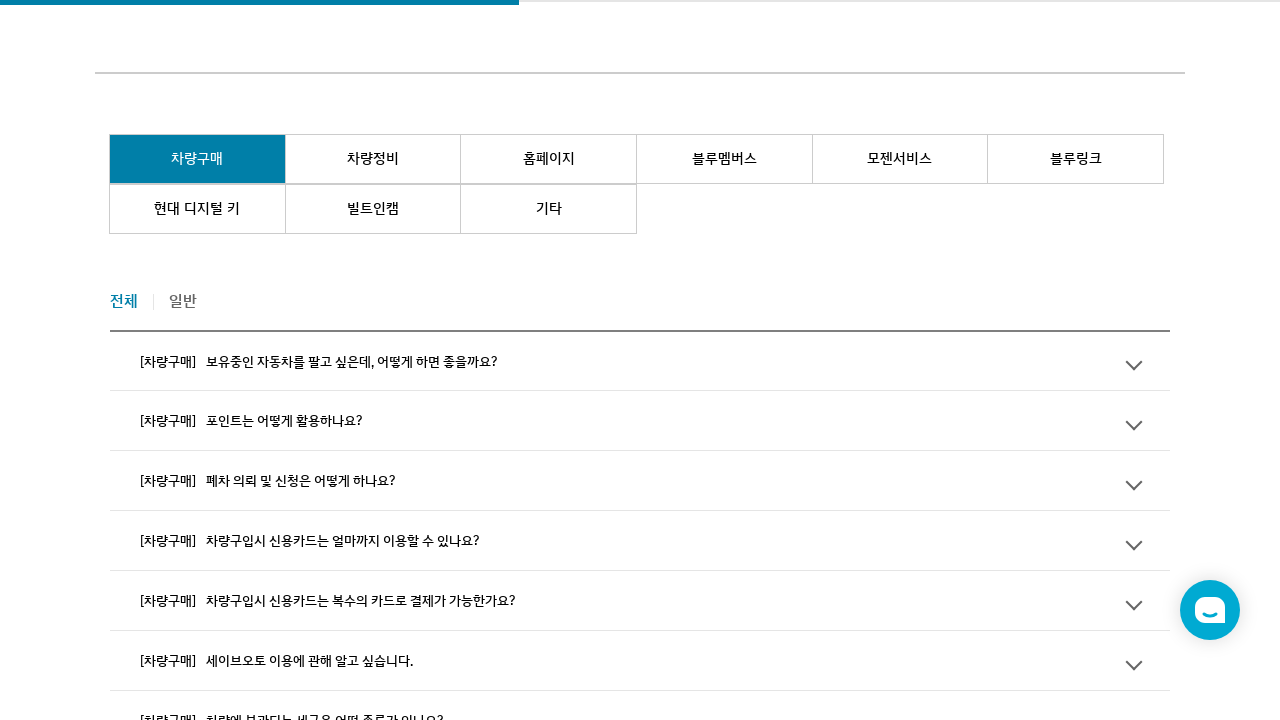

Clicked to expand FAQ item 1 at (640, 360) on div[data-id='1'] button.list-title
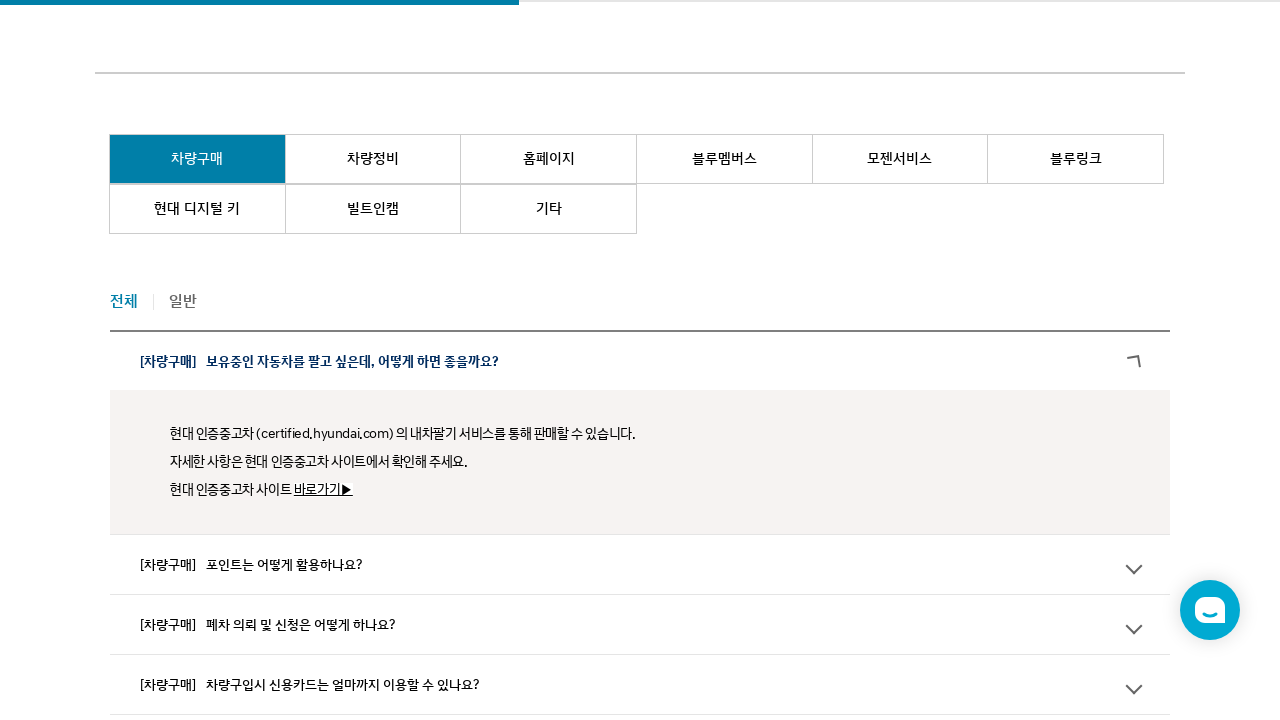

Waited 500ms for FAQ item 1 to expand
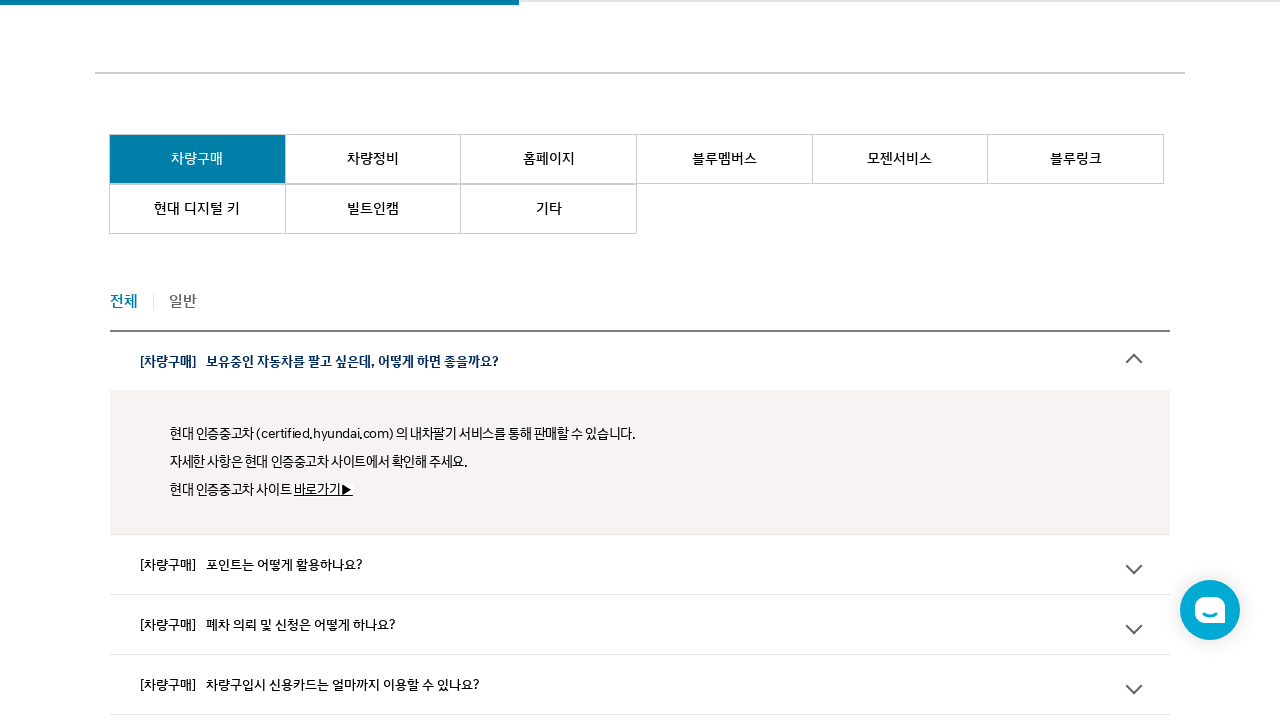

Answer content for FAQ item 1 is visible
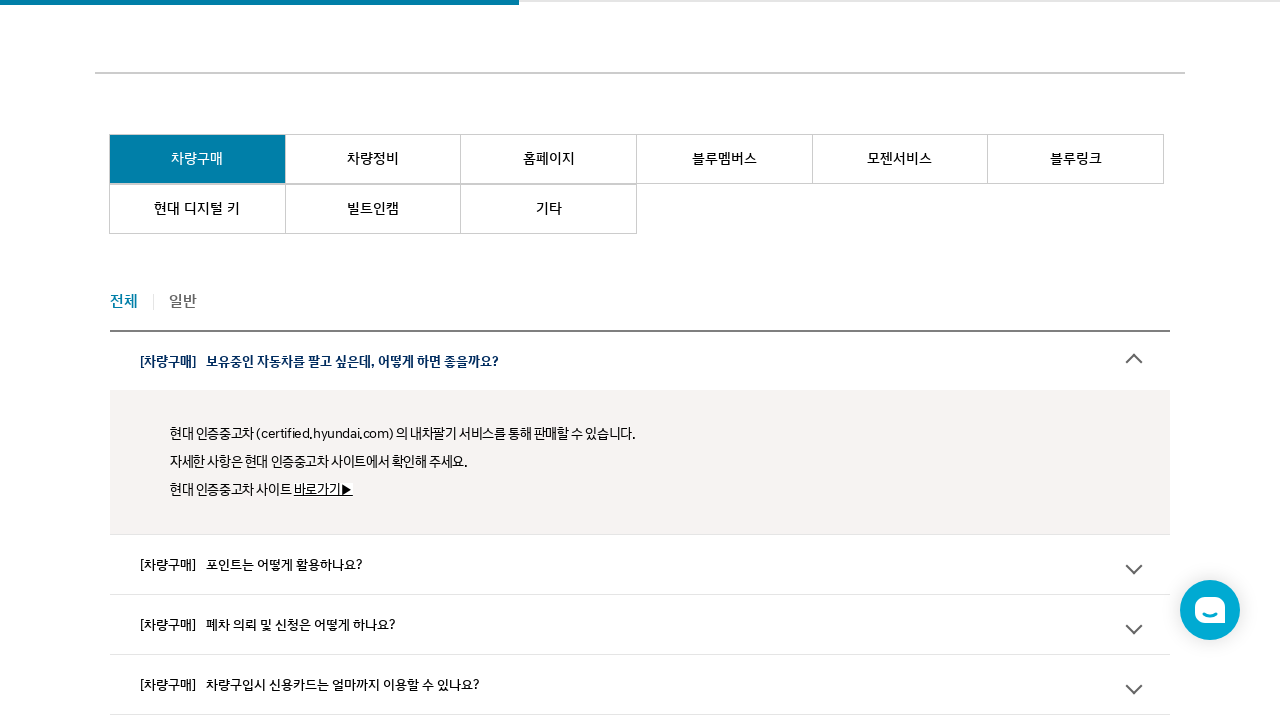

Clicked to collapse FAQ item 1 at (640, 360) on div[data-id='1'] button.list-title
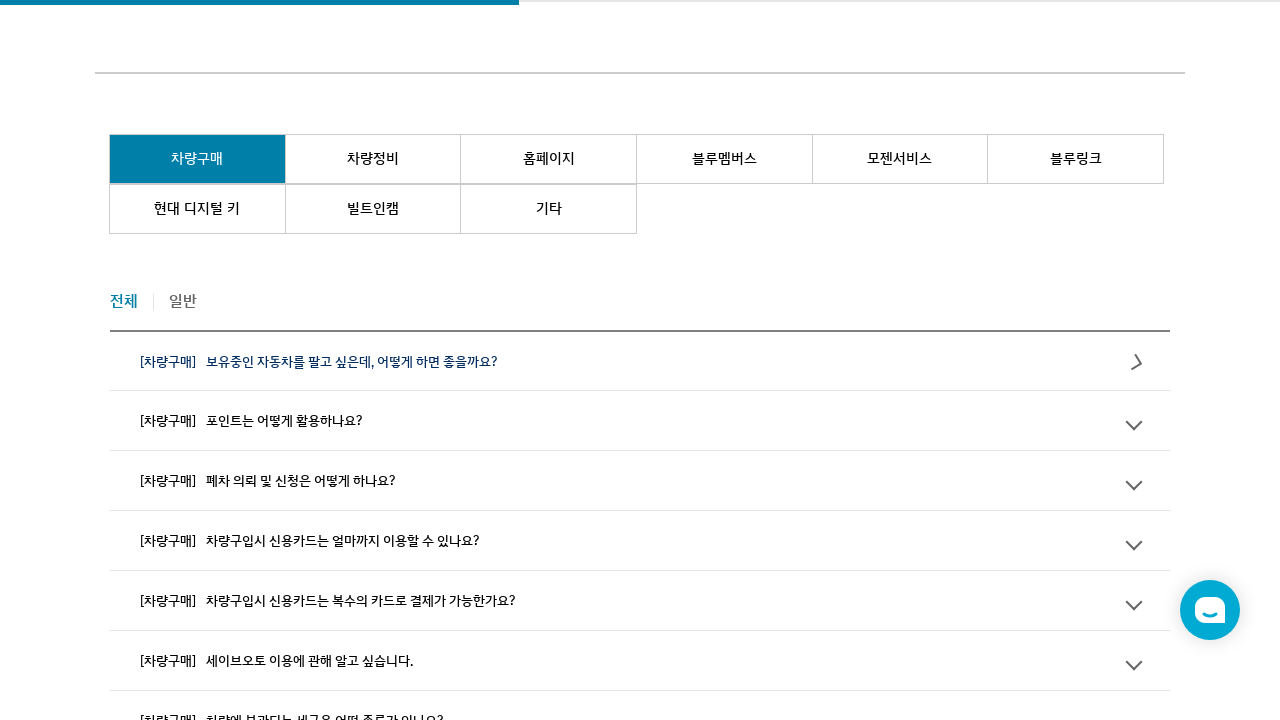

Waited 500ms for FAQ item 1 to collapse
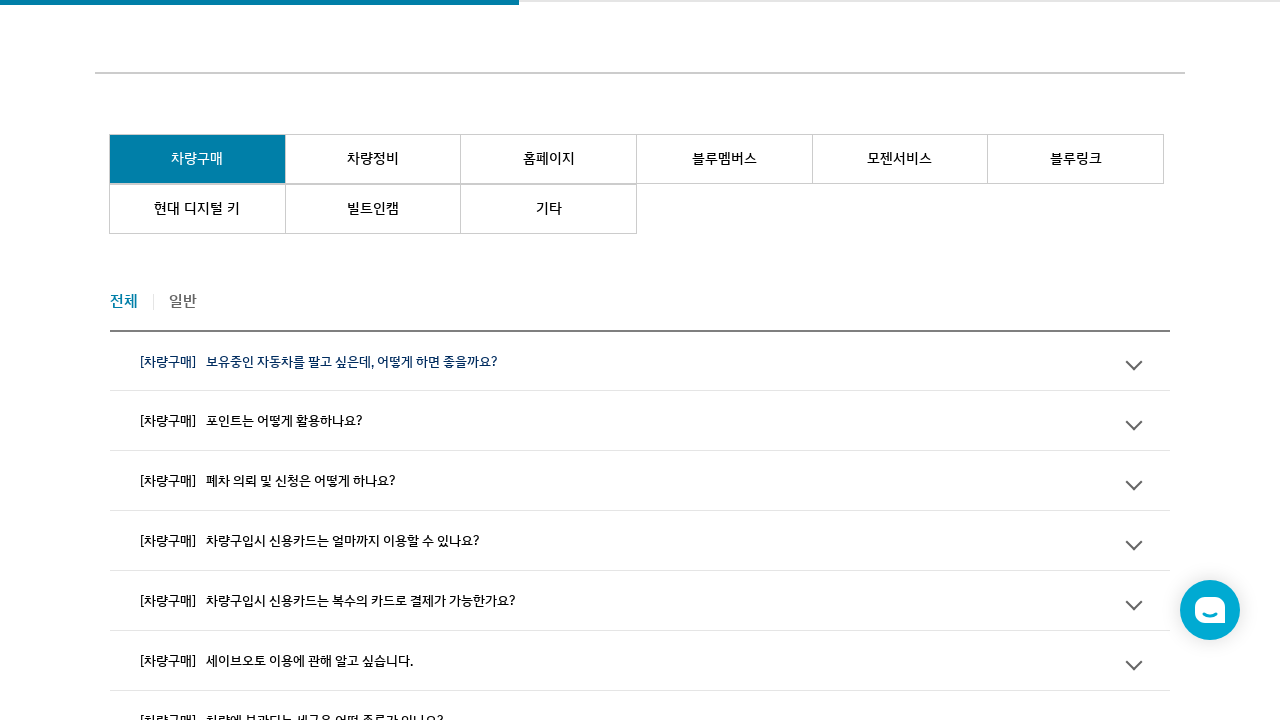

Scrolled FAQ item 2 into view
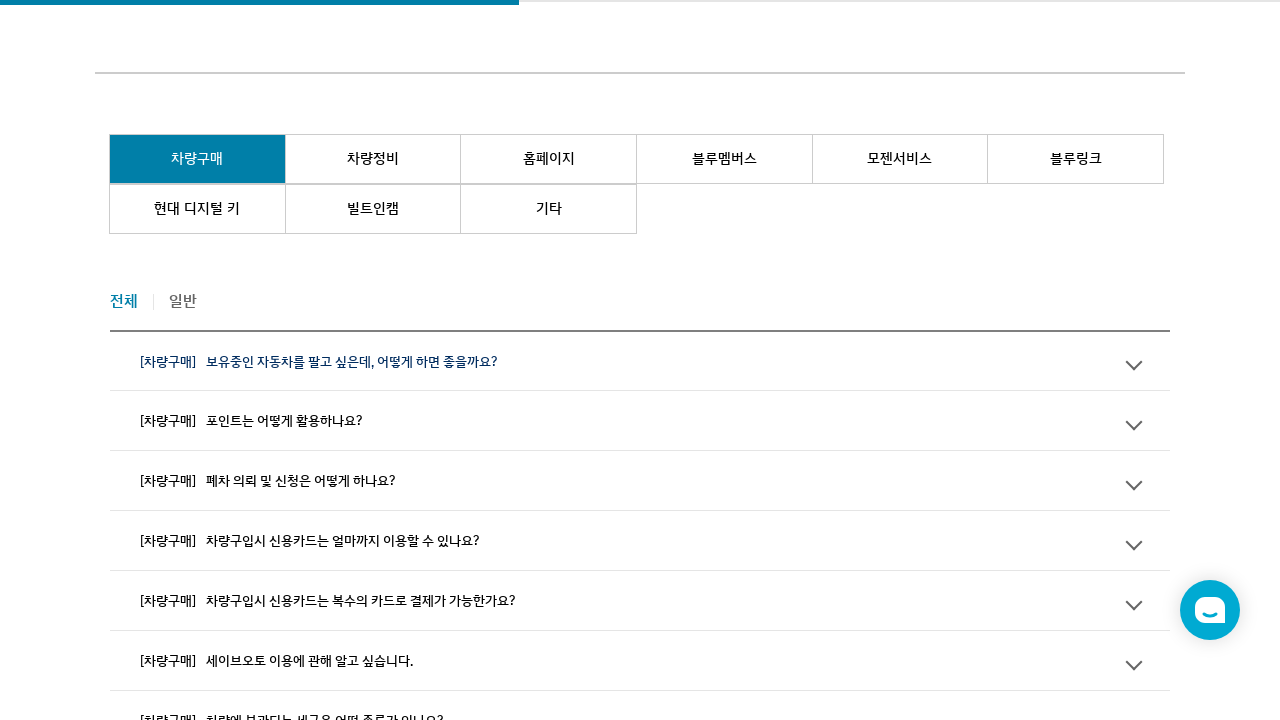

Waited 500ms before expanding FAQ item 2
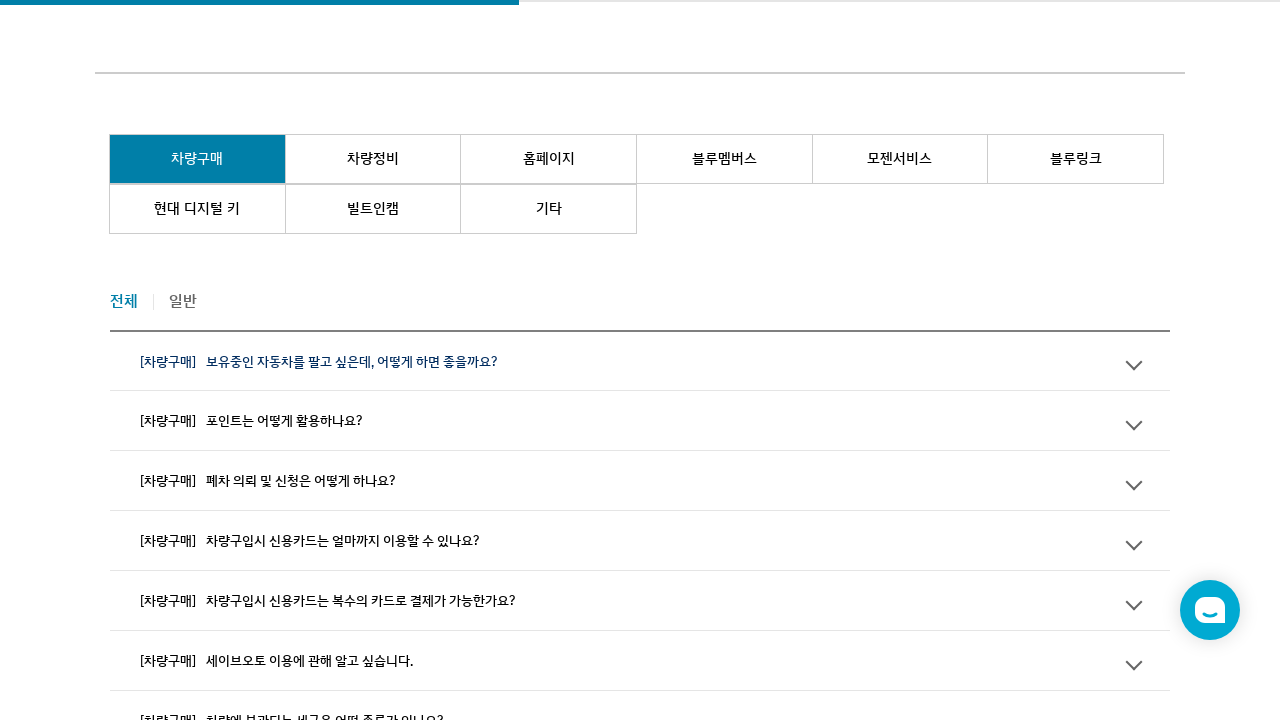

Clicked to expand FAQ item 2 at (640, 420) on div[data-id='2'] button.list-title
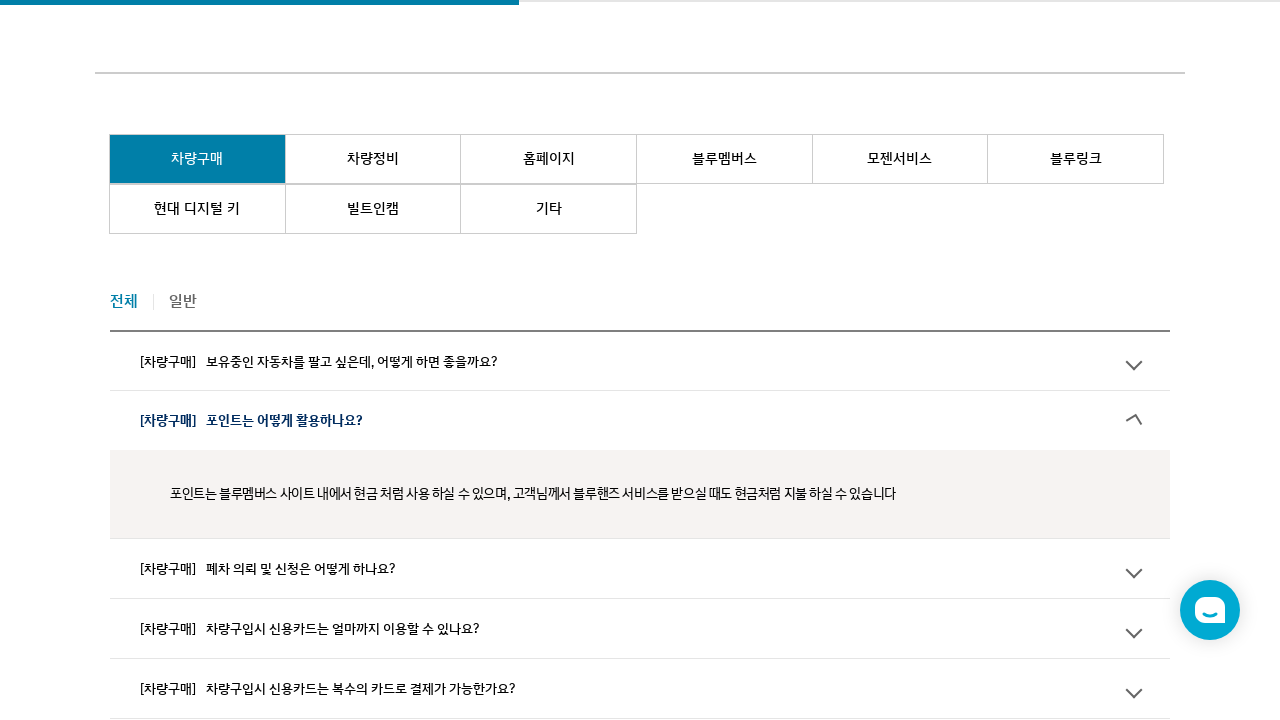

Waited 500ms for FAQ item 2 to expand
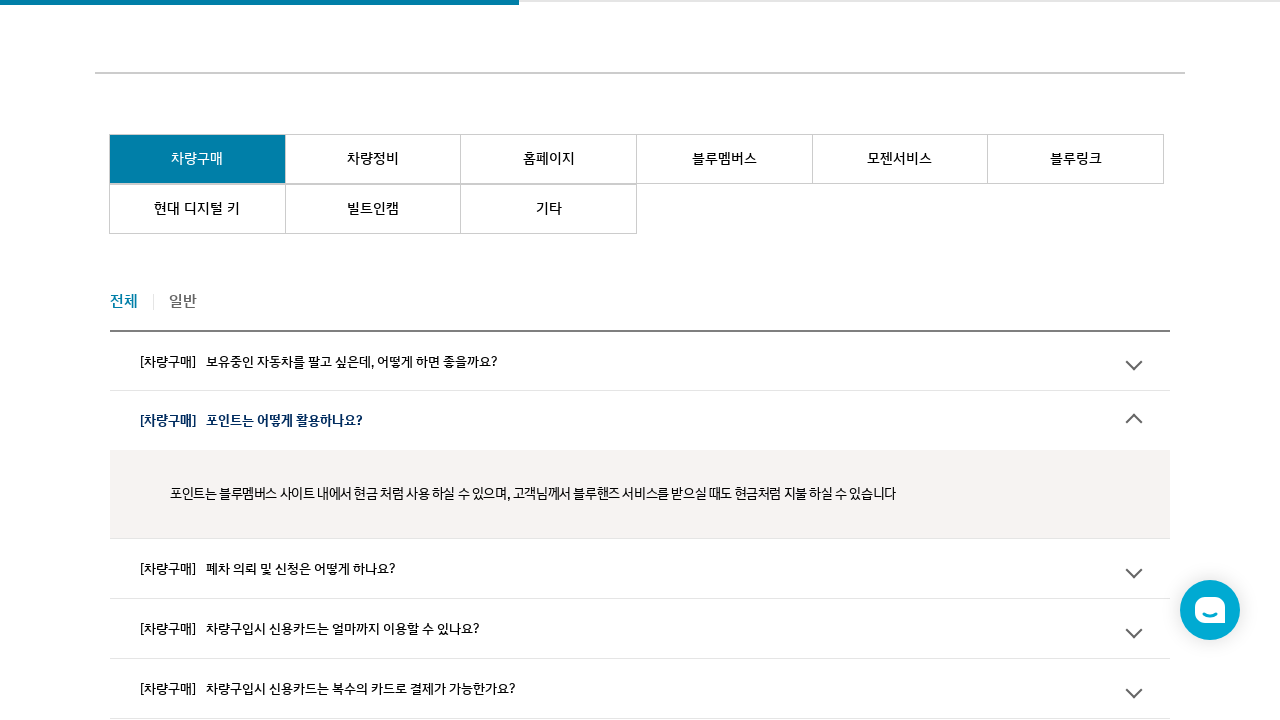

Answer content for FAQ item 2 is visible
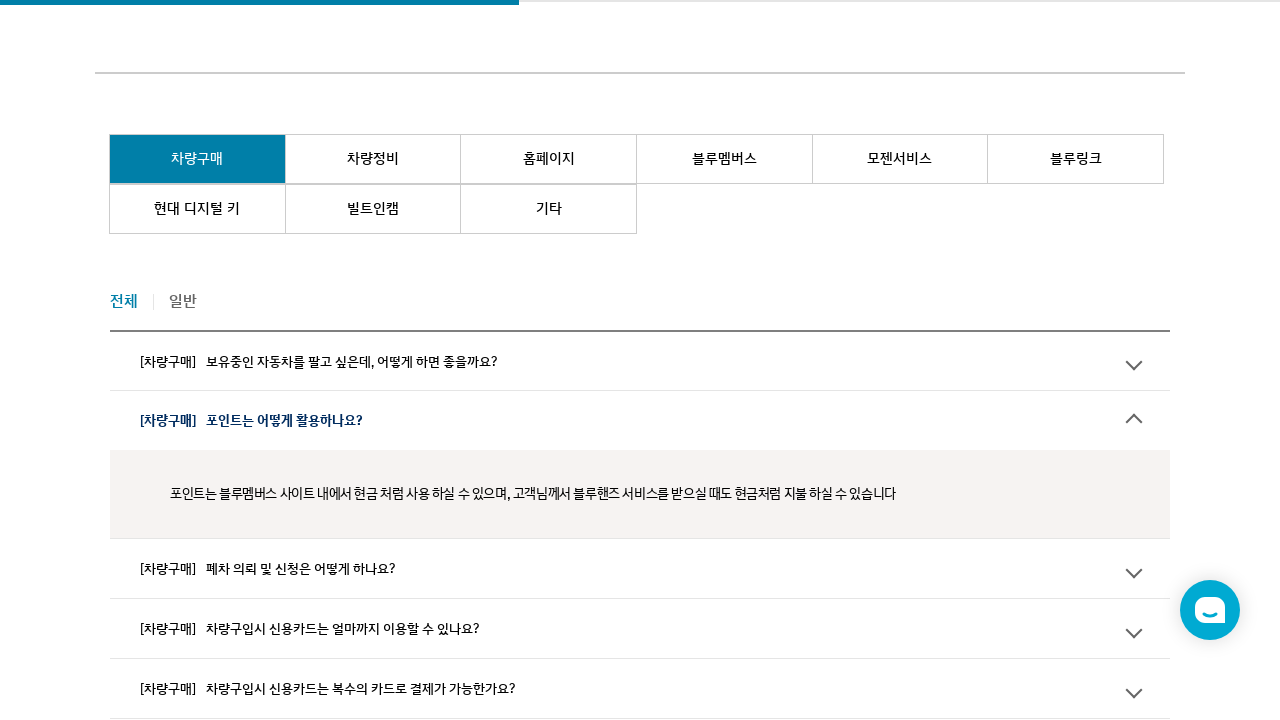

Clicked to collapse FAQ item 2 at (640, 420) on div[data-id='2'] button.list-title
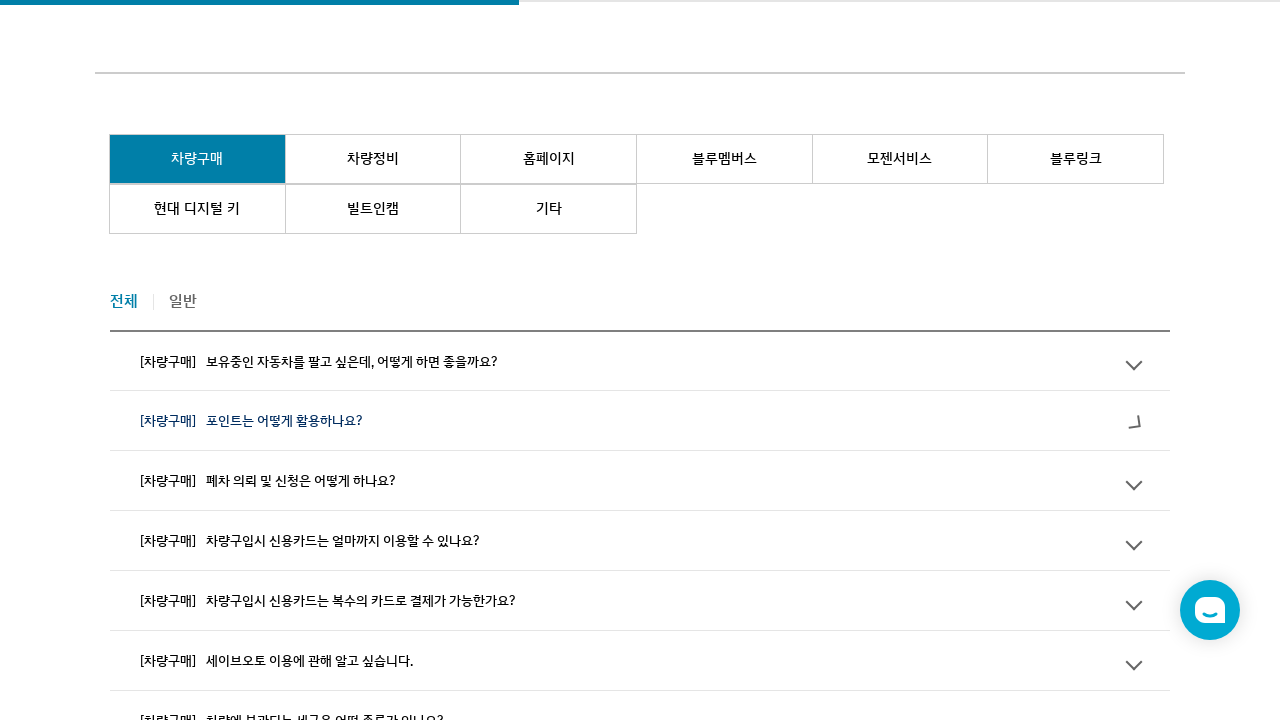

Waited 500ms for FAQ item 2 to collapse
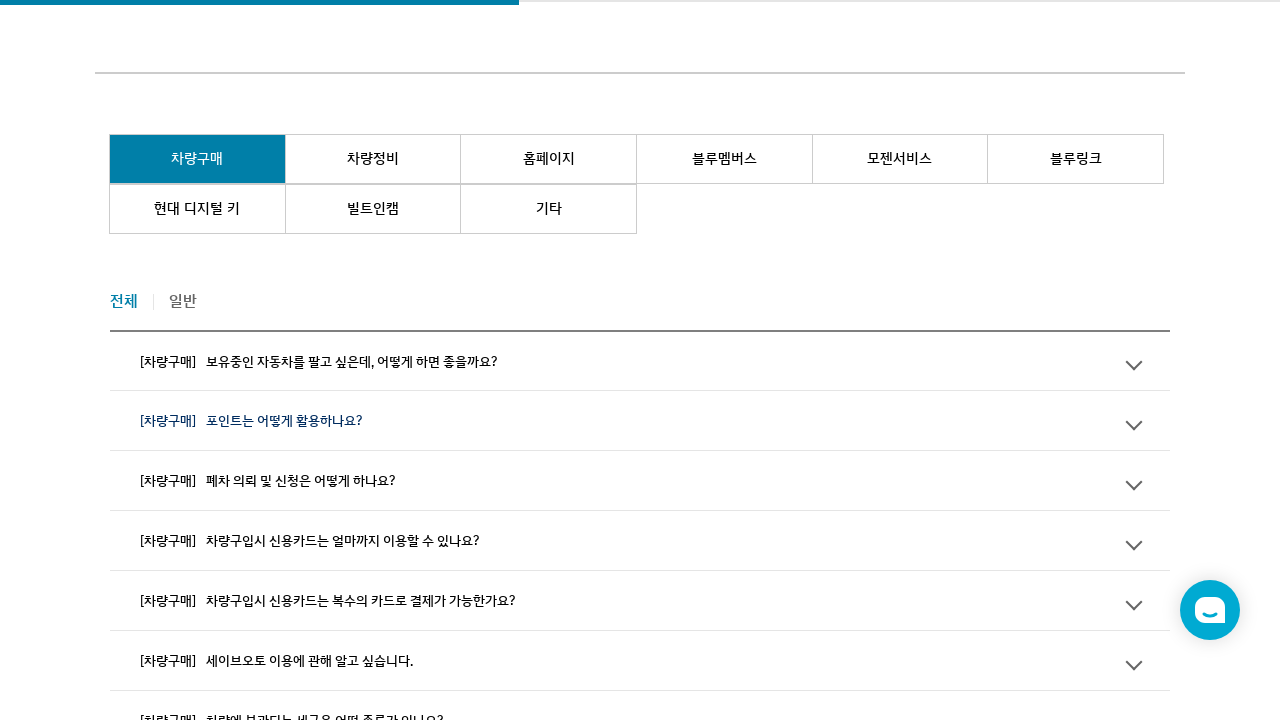

Scrolled FAQ item 3 into view
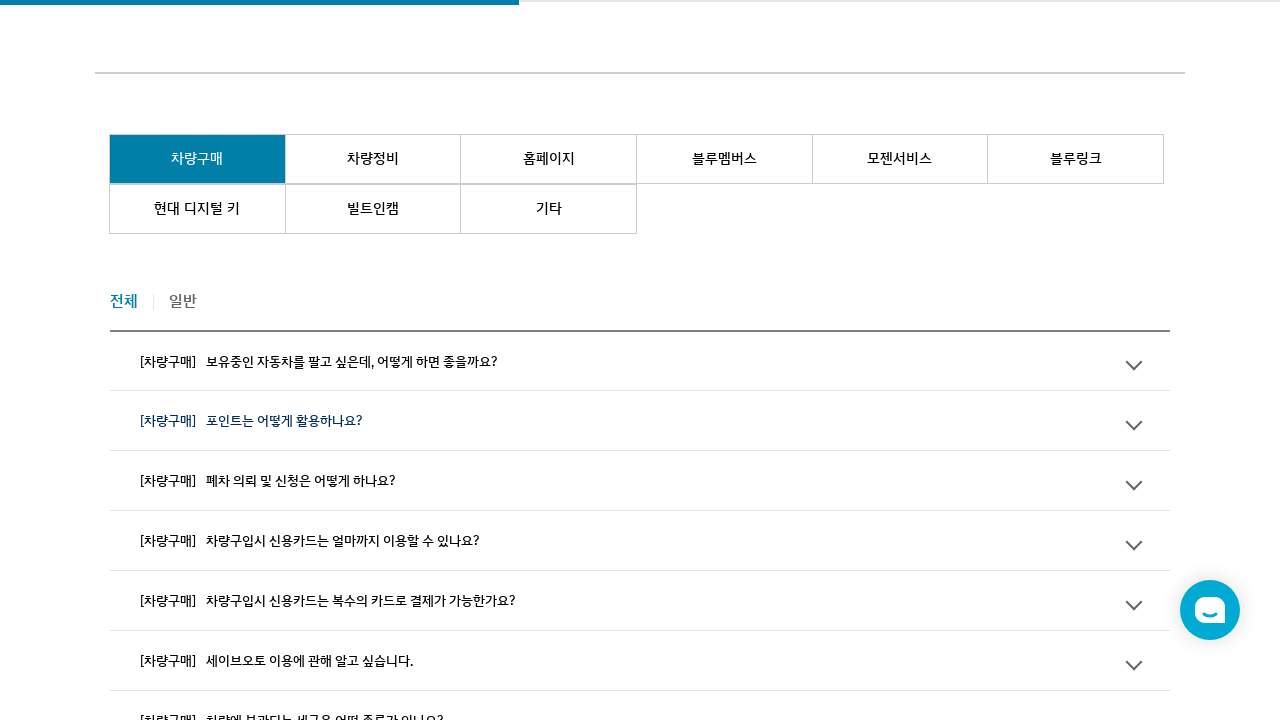

Waited 500ms before expanding FAQ item 3
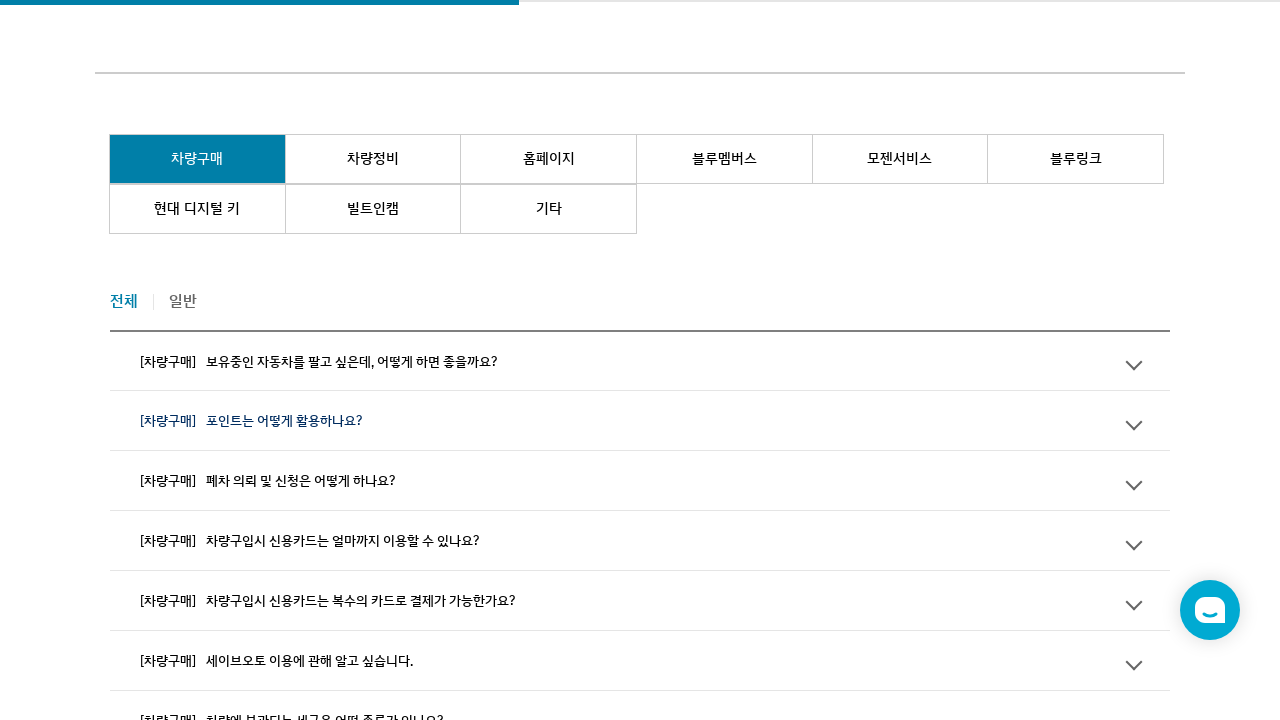

Clicked to expand FAQ item 3 at (640, 480) on div[data-id='3'] button.list-title
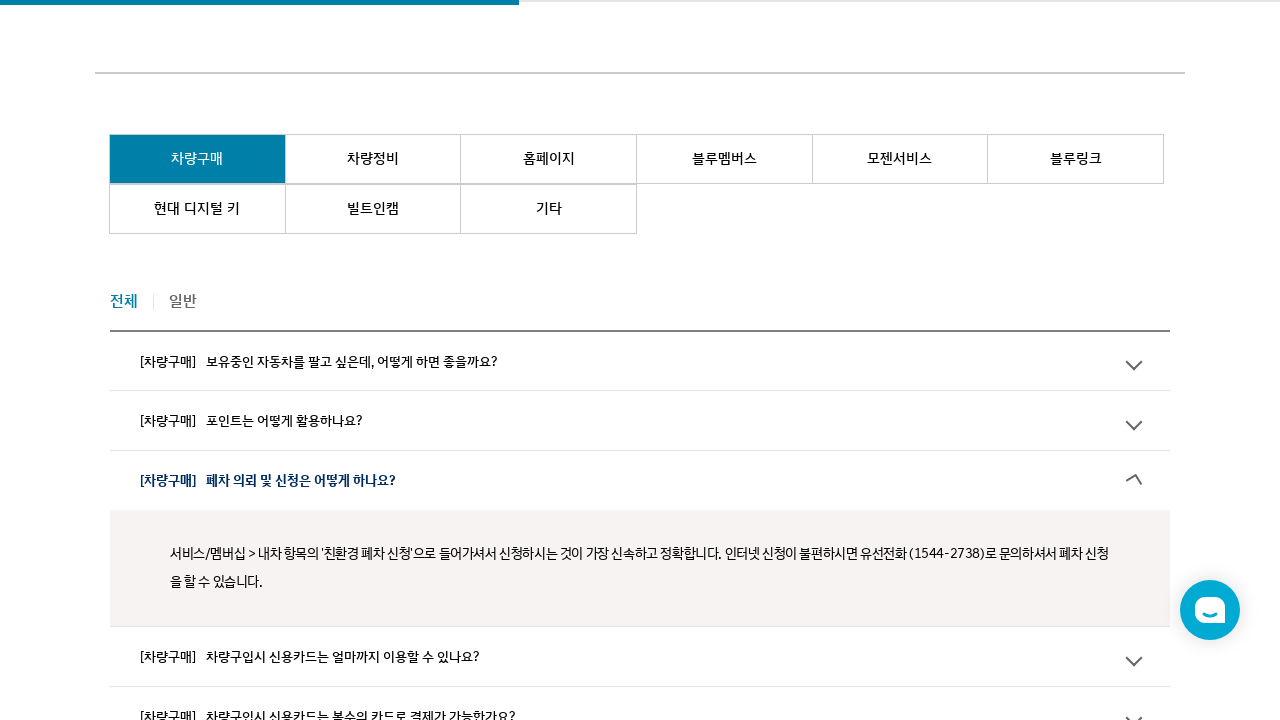

Waited 500ms for FAQ item 3 to expand
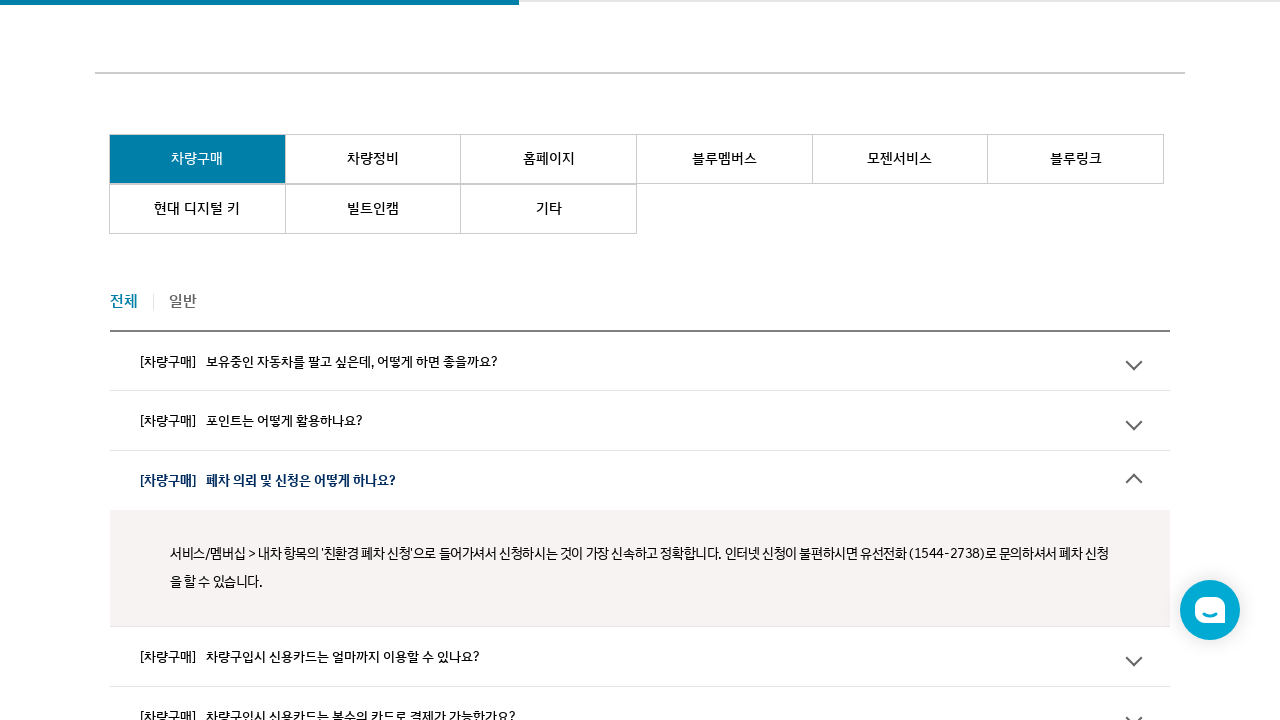

Answer content for FAQ item 3 is visible
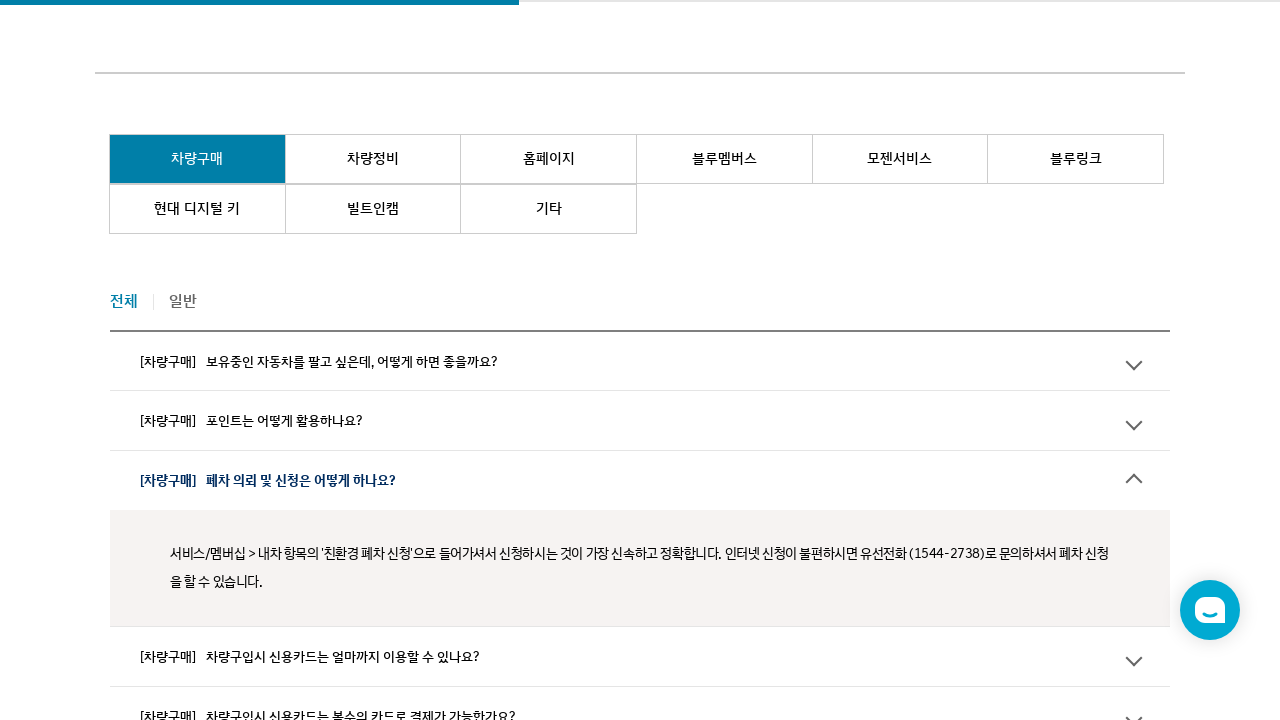

Clicked to collapse FAQ item 3 at (640, 480) on div[data-id='3'] button.list-title
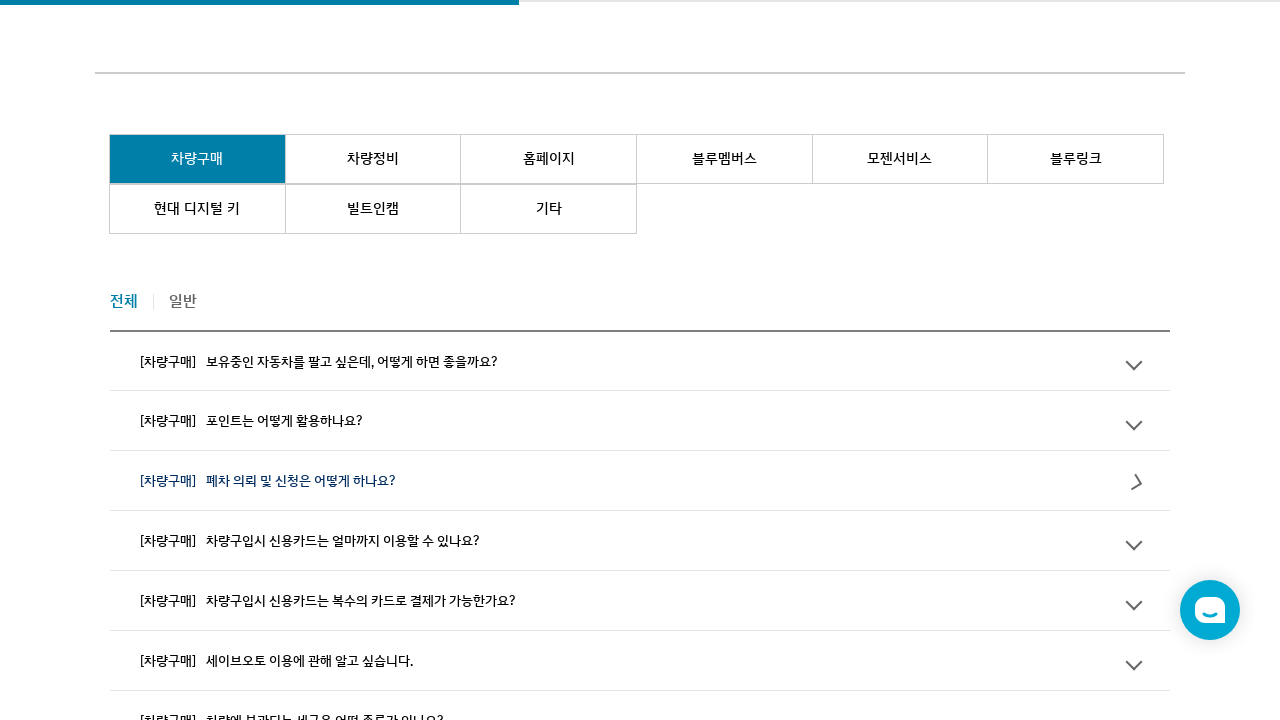

Waited 500ms for FAQ item 3 to collapse
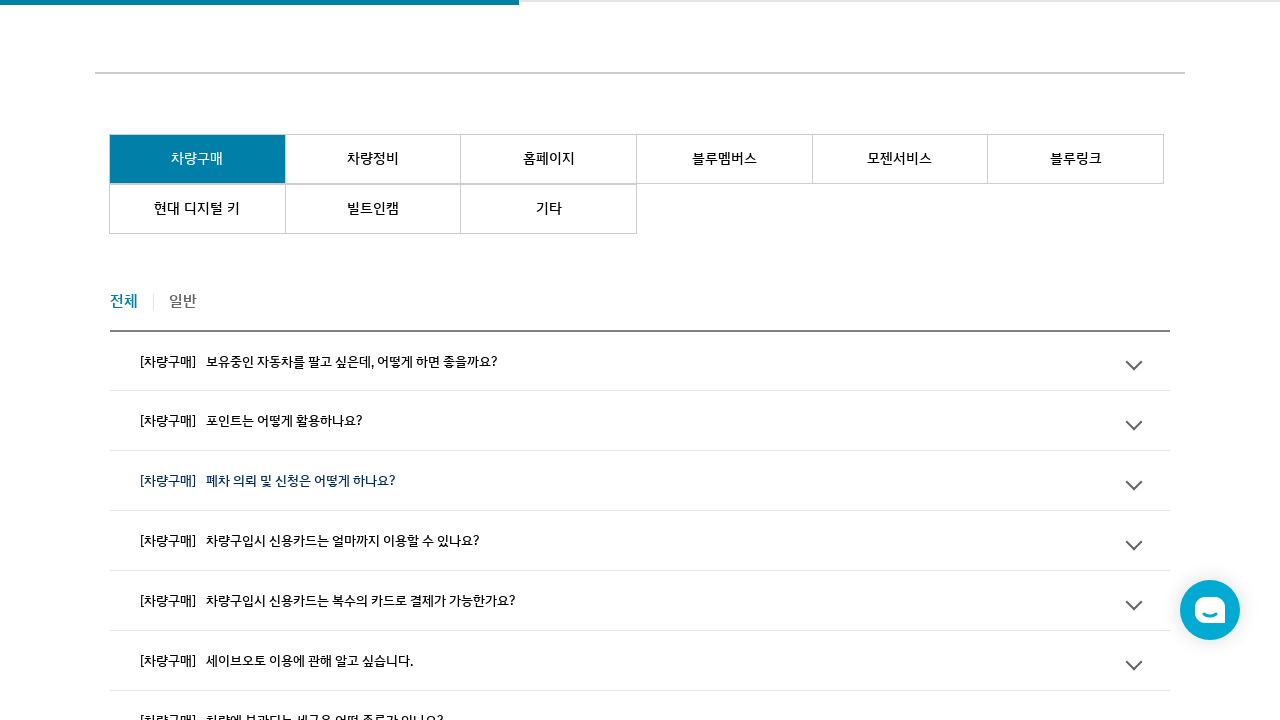

Clicked next pagination button to navigate to next page at (730, 360) on button.btn-next
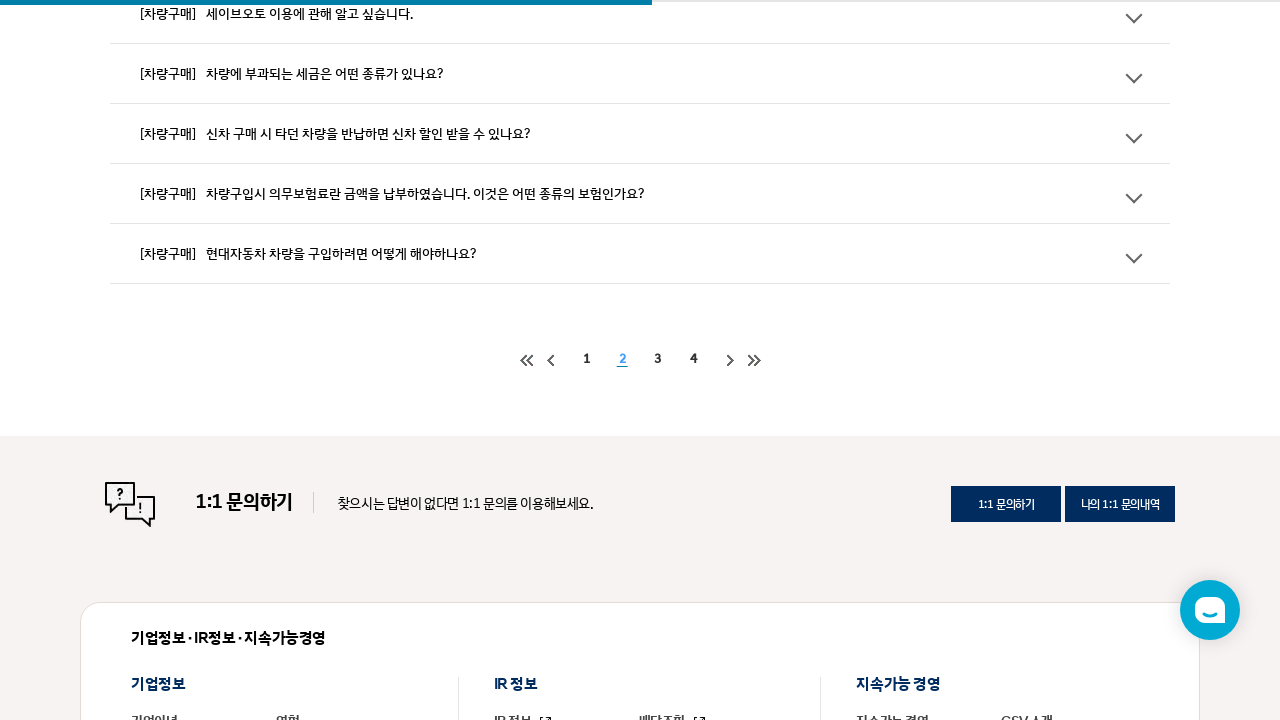

Waited 1000ms for next page to load
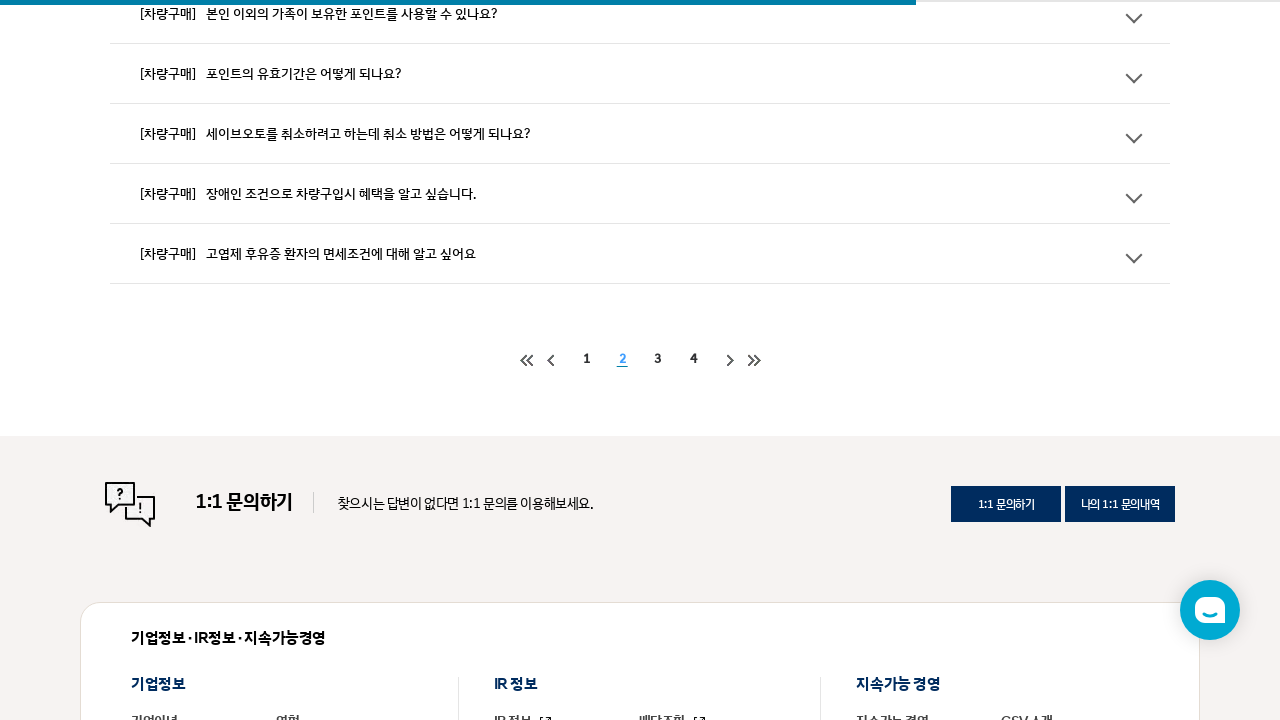

Verified next page FAQ list loaded successfully
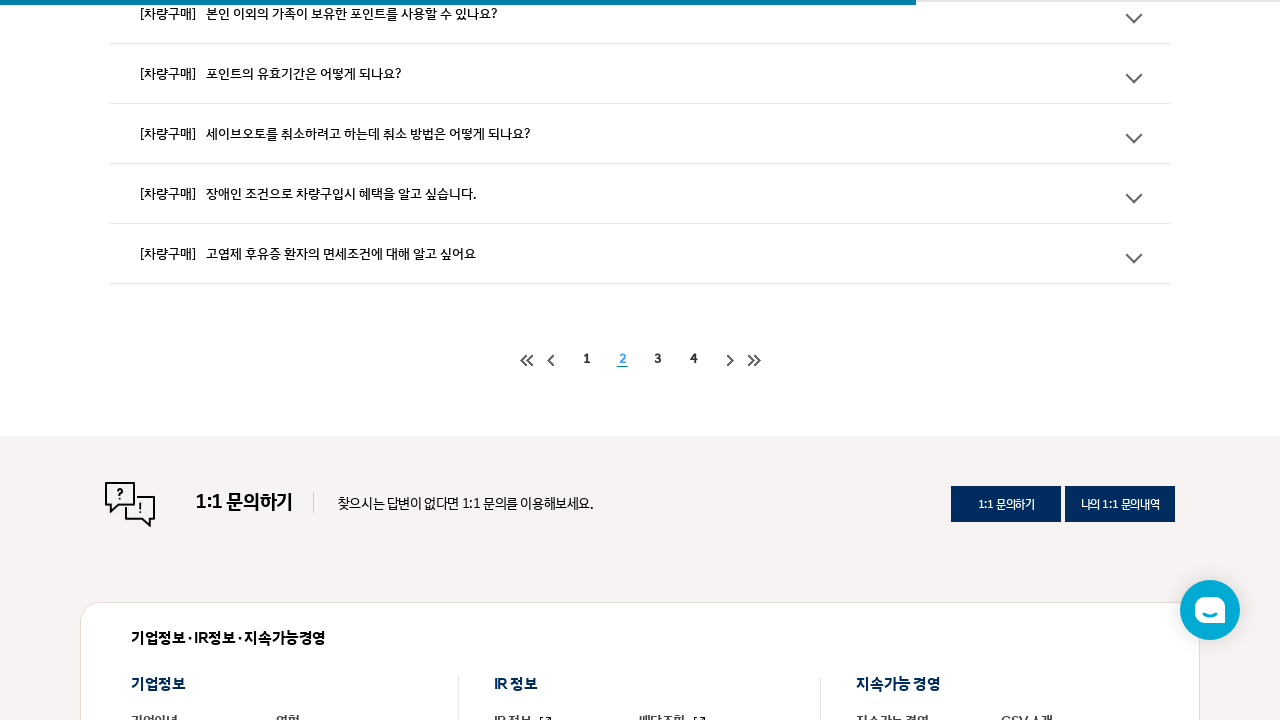

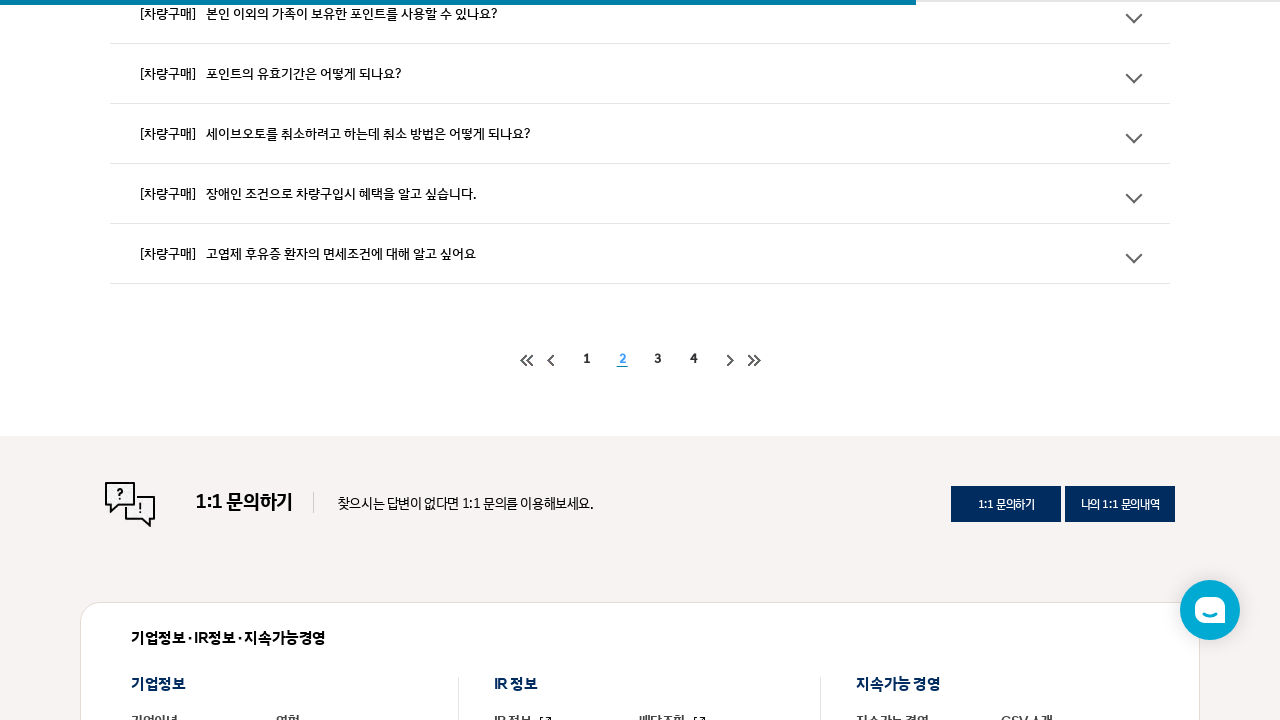